Tests footer links by clicking each link in the third footer column and verifying that new pages open correctly

Starting URL: https://www.pepperfry.com/

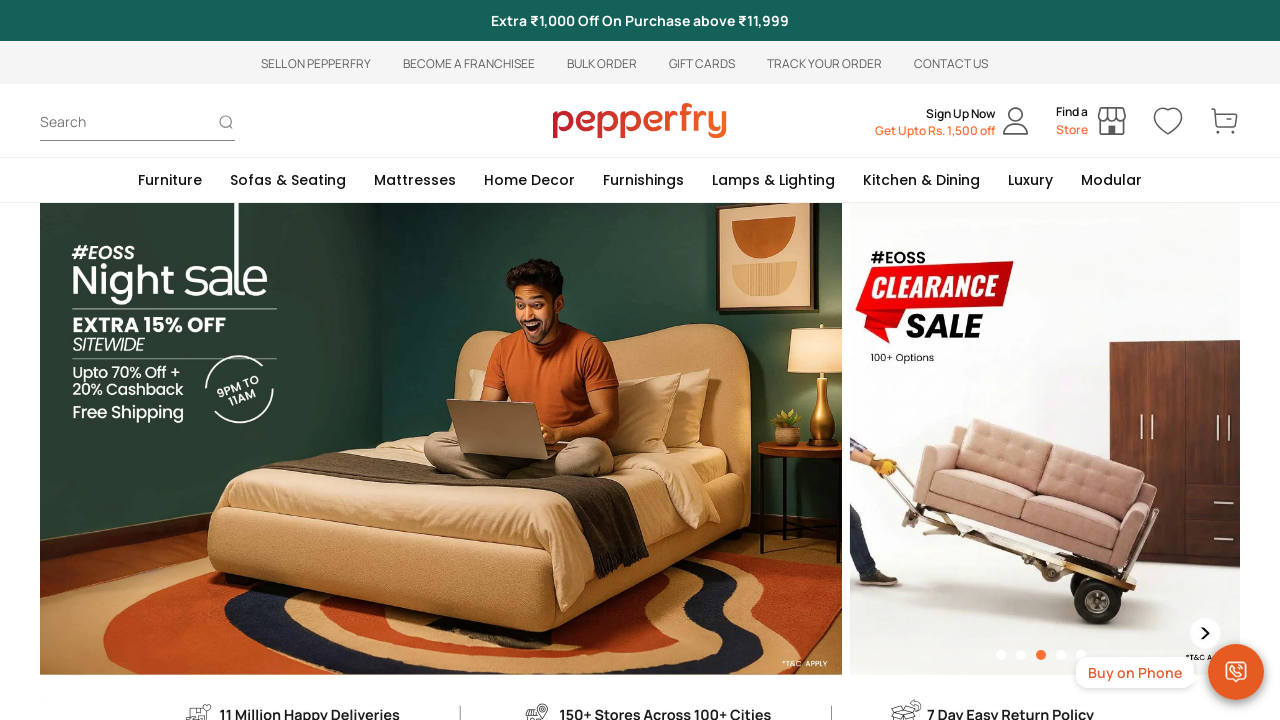

Located the third footer column
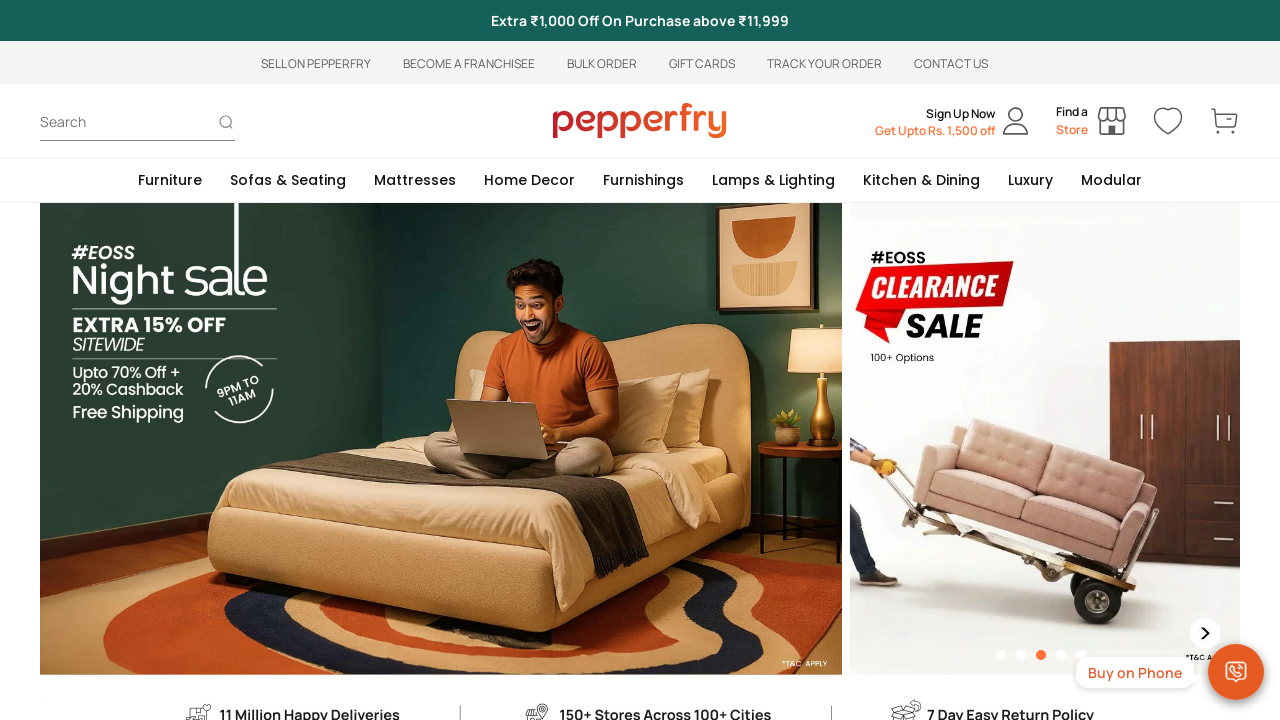

Retrieved all links from the third footer column
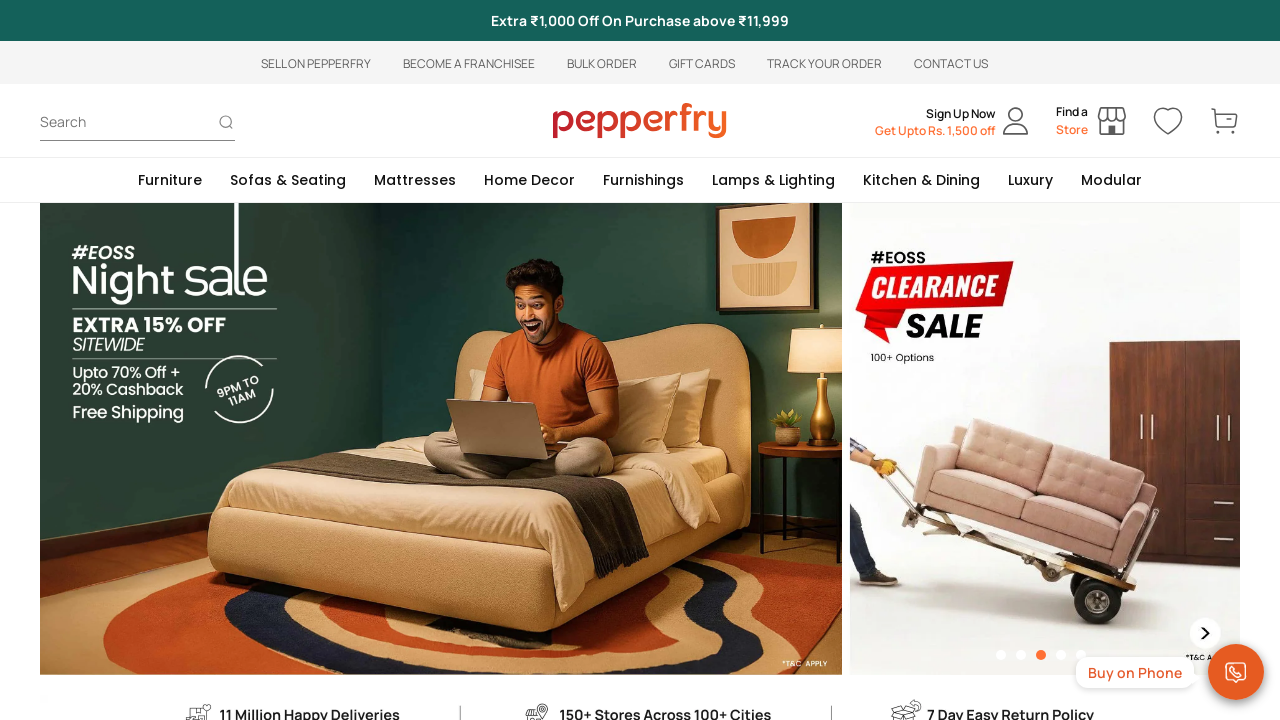

Stored reference to main page
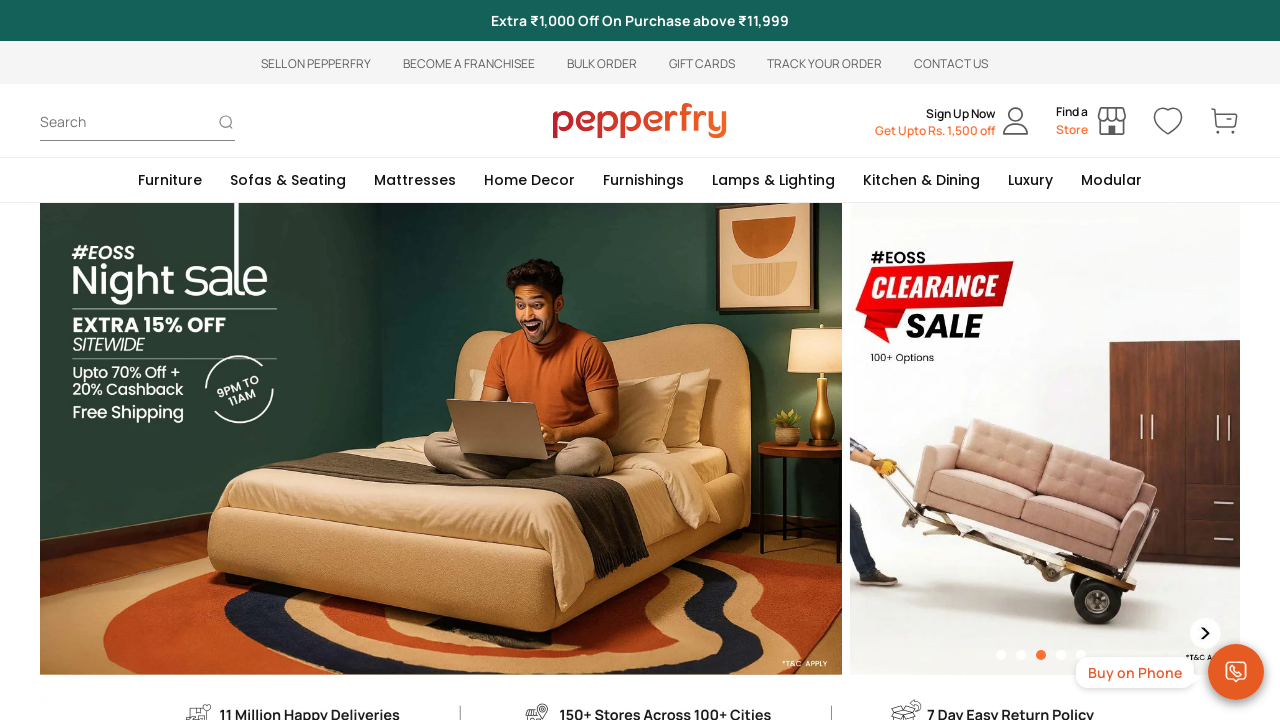

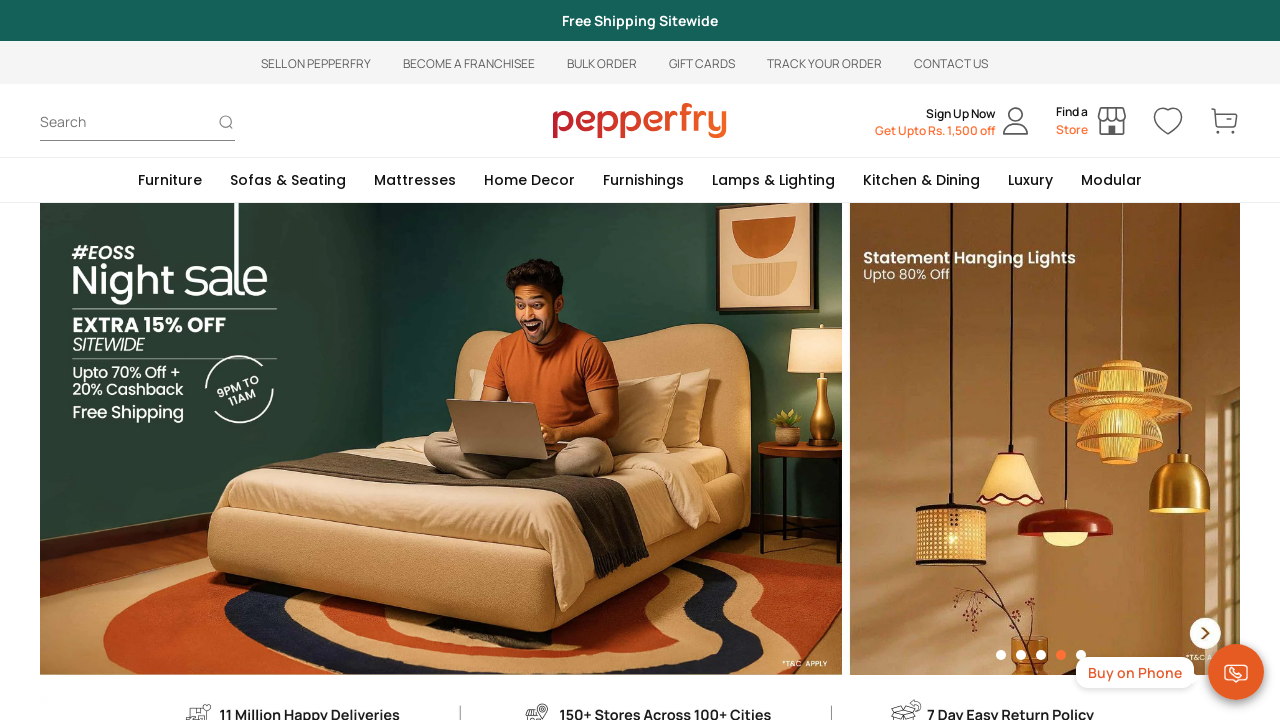